Navigates to Text Input page, fills input field and verifies the button text changes

Starting URL: http://uitestingplayground.com/

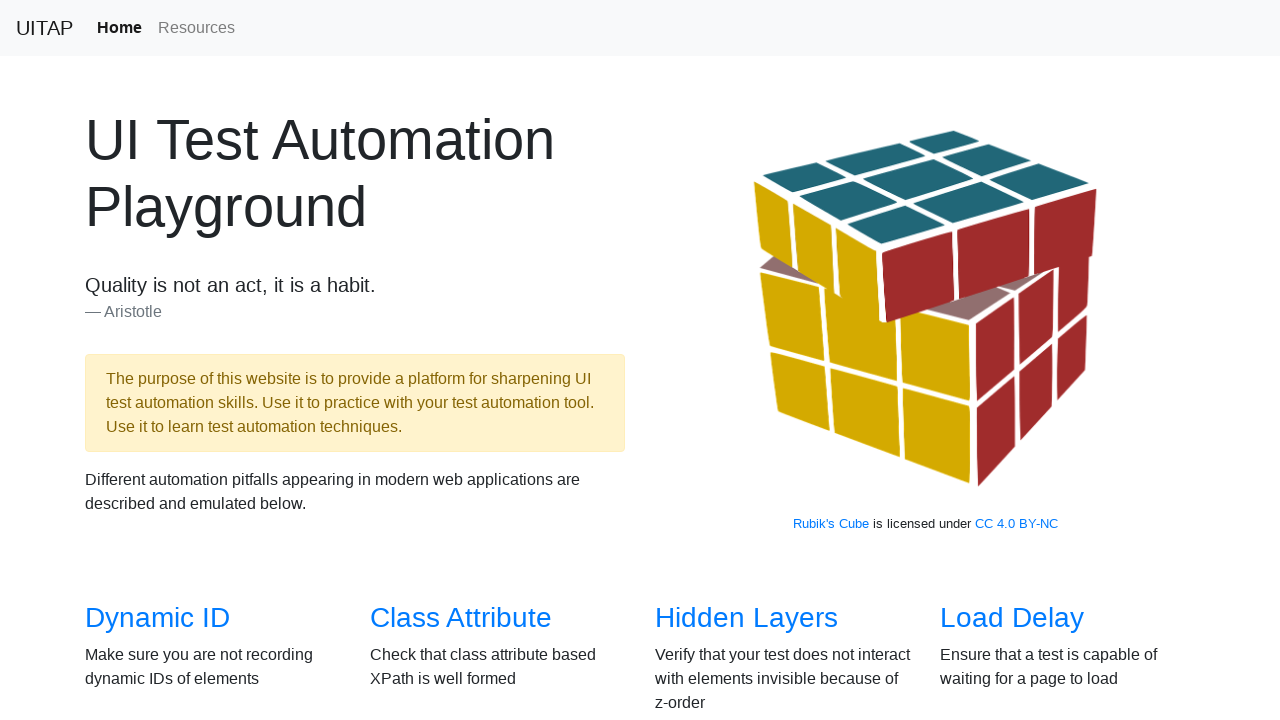

Clicked Text Input link to navigate to test page at (1002, 360) on a:has-text('Text Input')
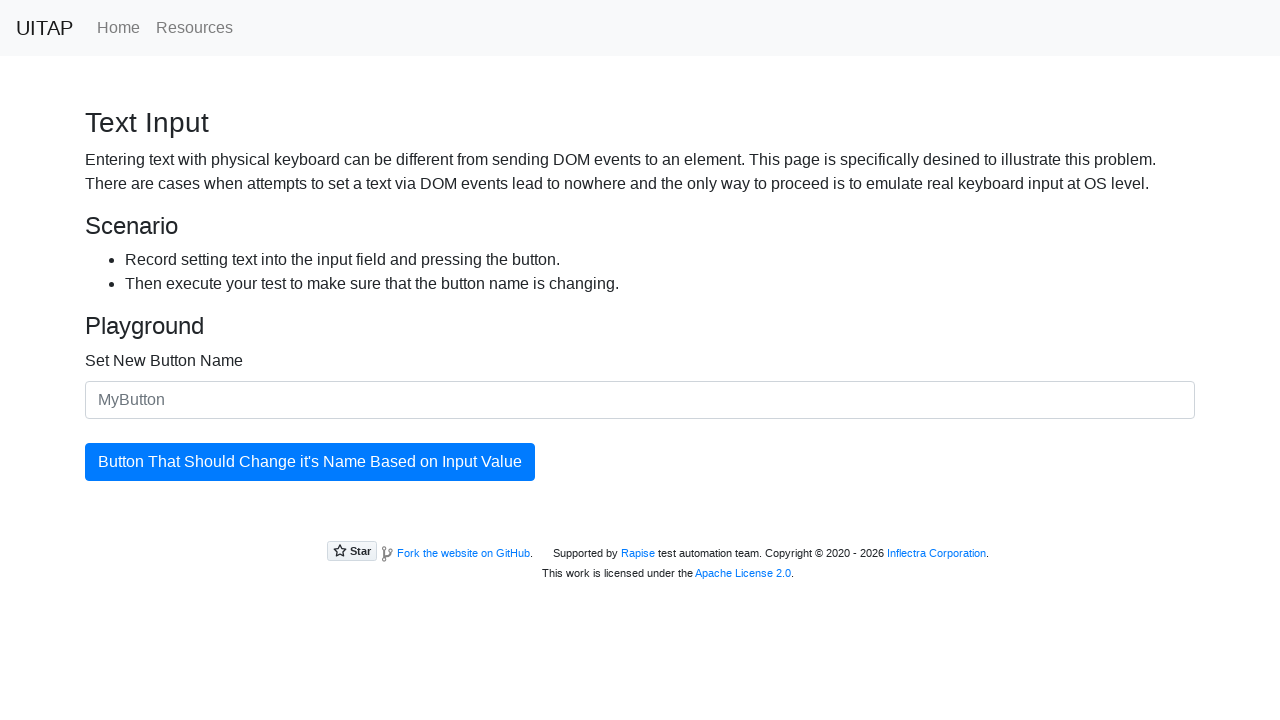

Verified updating button is visible on page
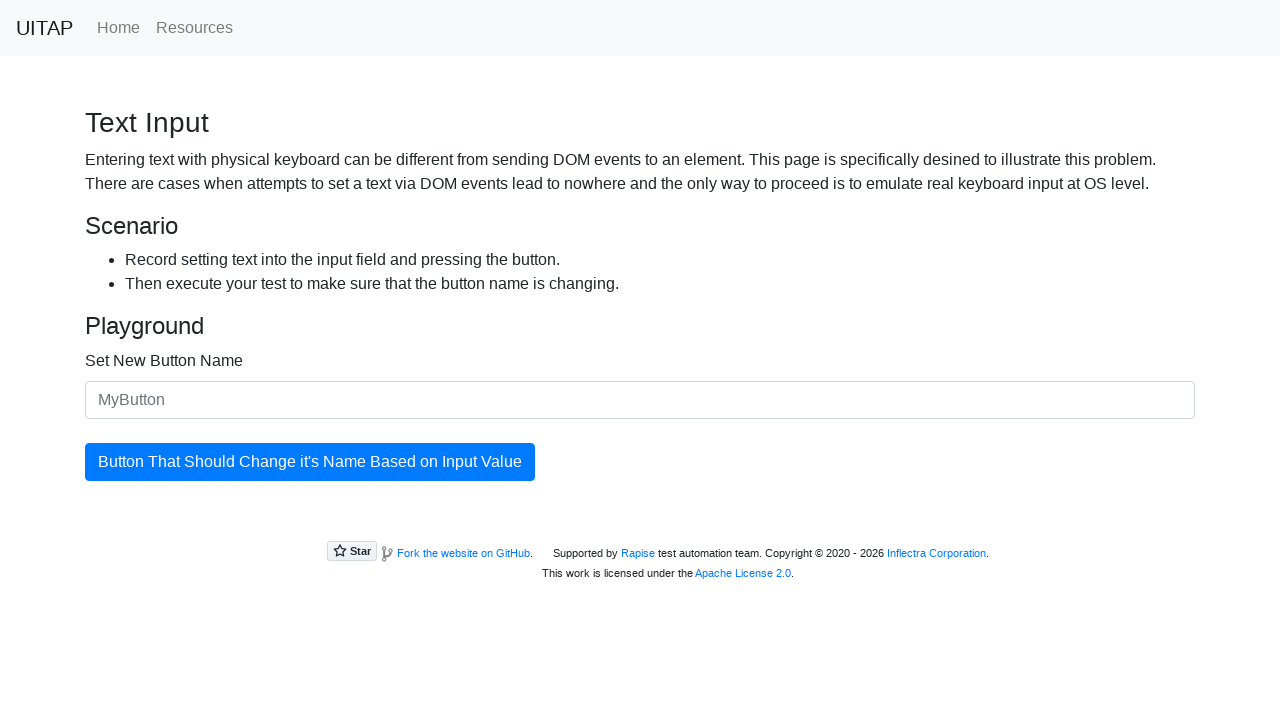

Filled input field with 'MyCustomButton' on #newButtonName
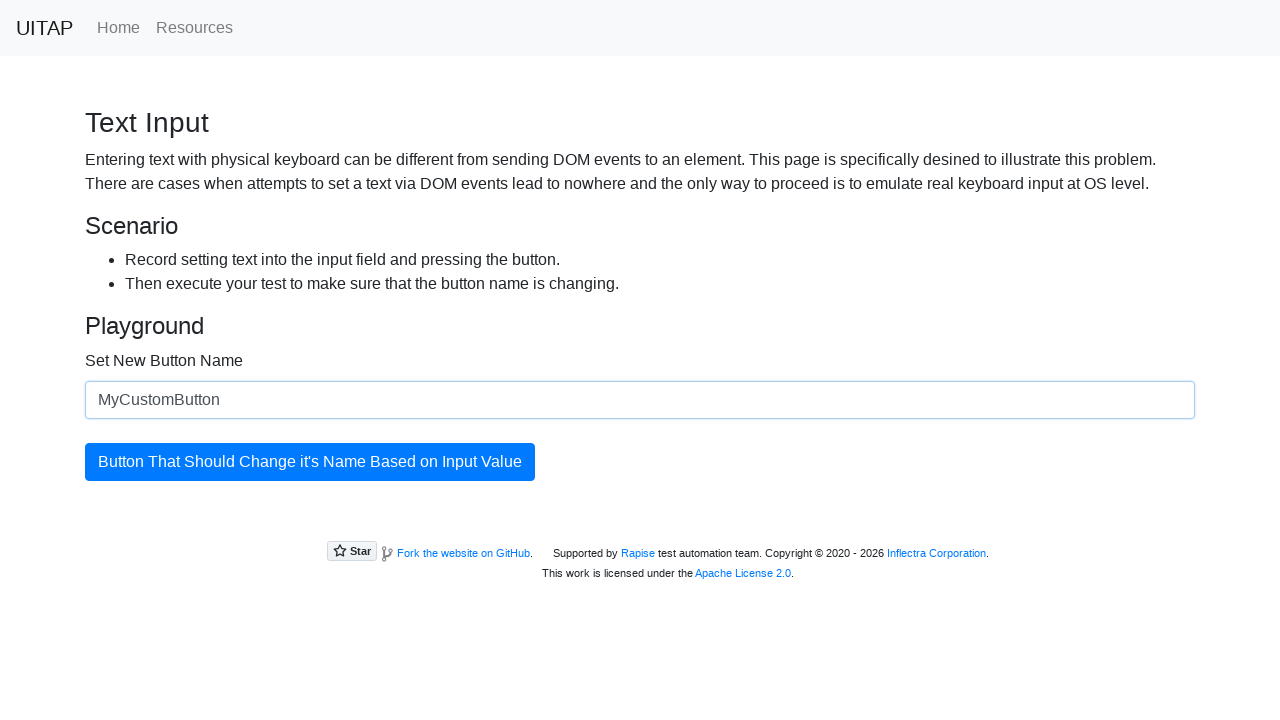

Clicked the updating button to trigger text change at (310, 462) on #updatingButton
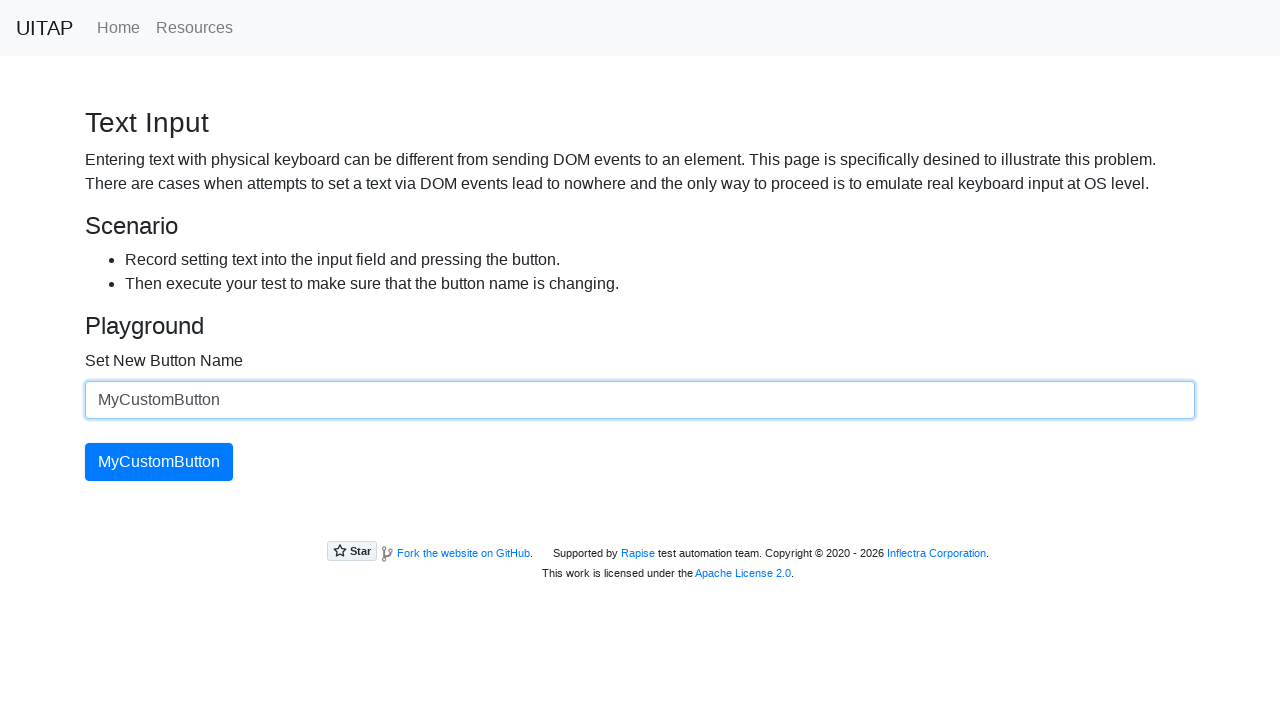

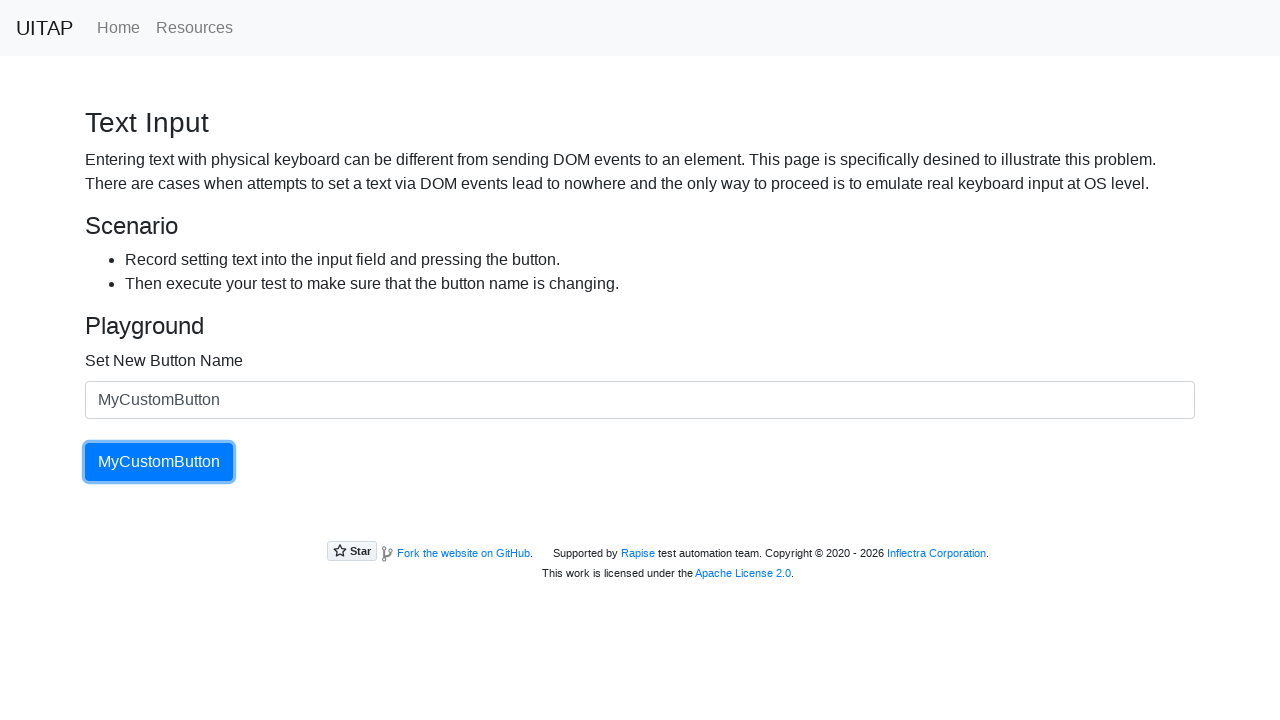